Tests JavaScript prompt alert by clicking prompt button, entering text, and accepting the dialog

Starting URL: http://practice.cydeo.com/javascript_alerts

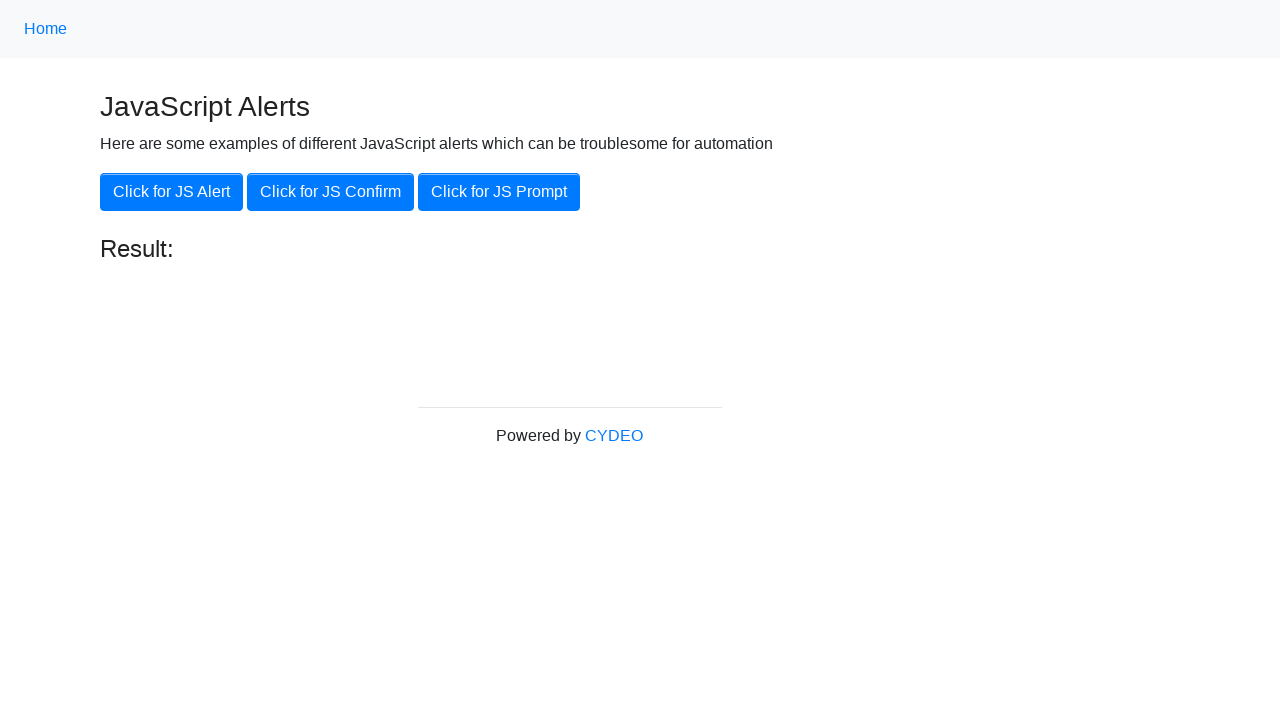

Set up dialog handler to accept prompt with 'hello'
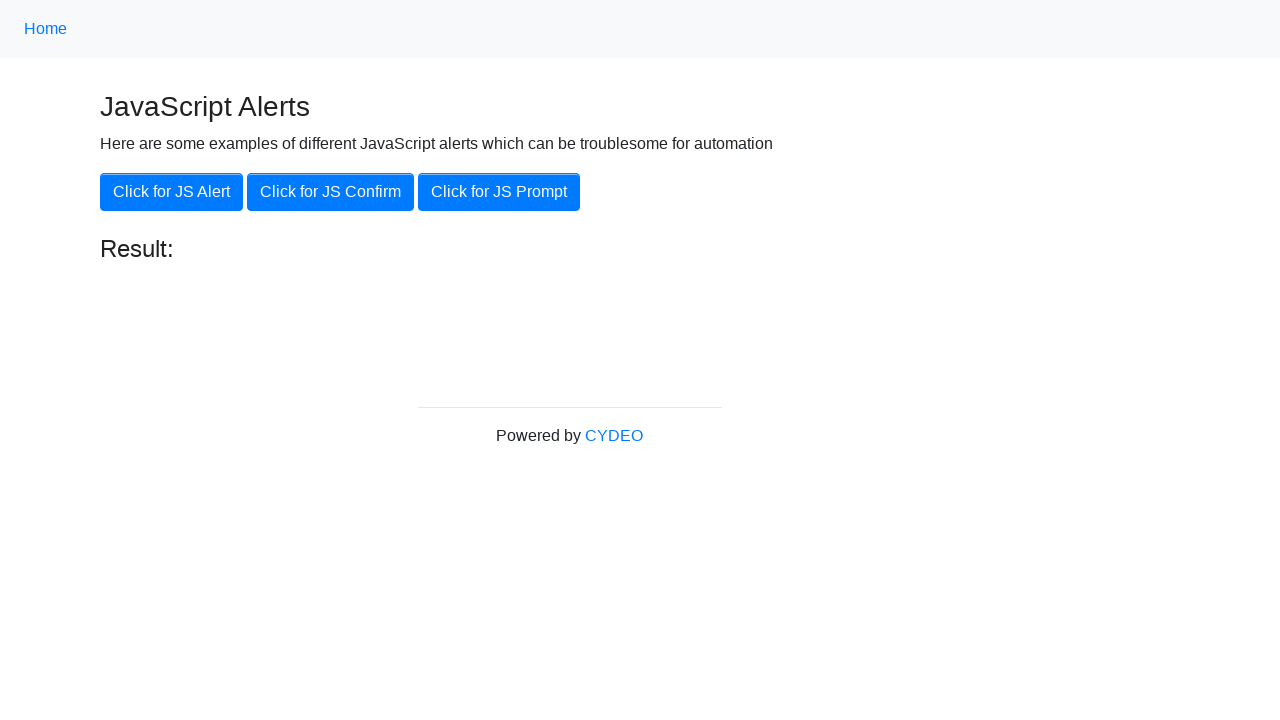

Clicked the prompt button at (499, 192) on button:last-of-type
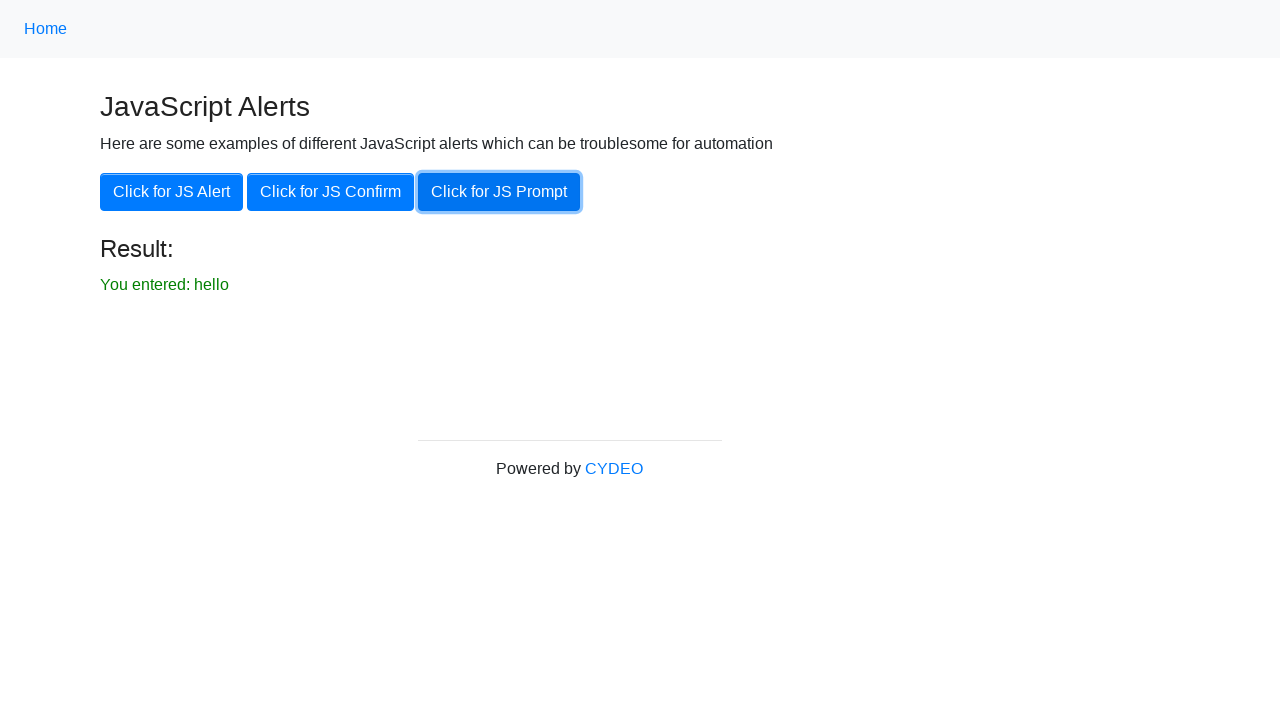

Result element appeared after accepting prompt dialog
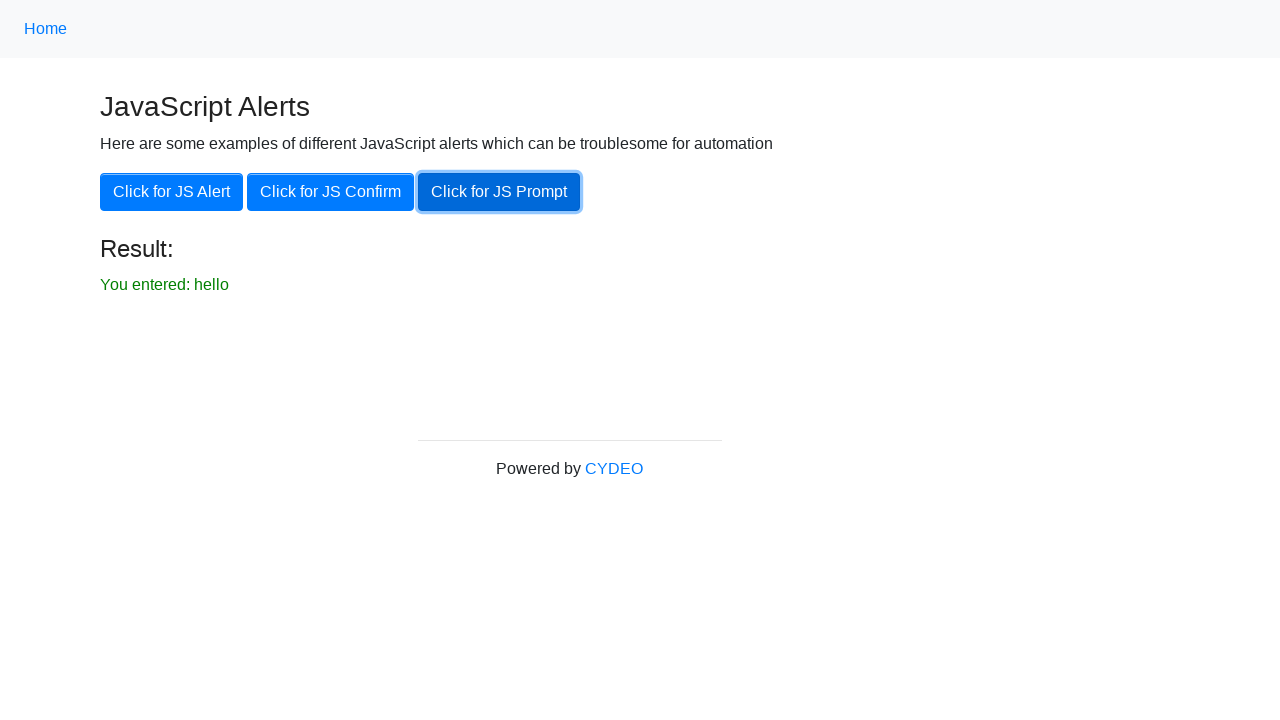

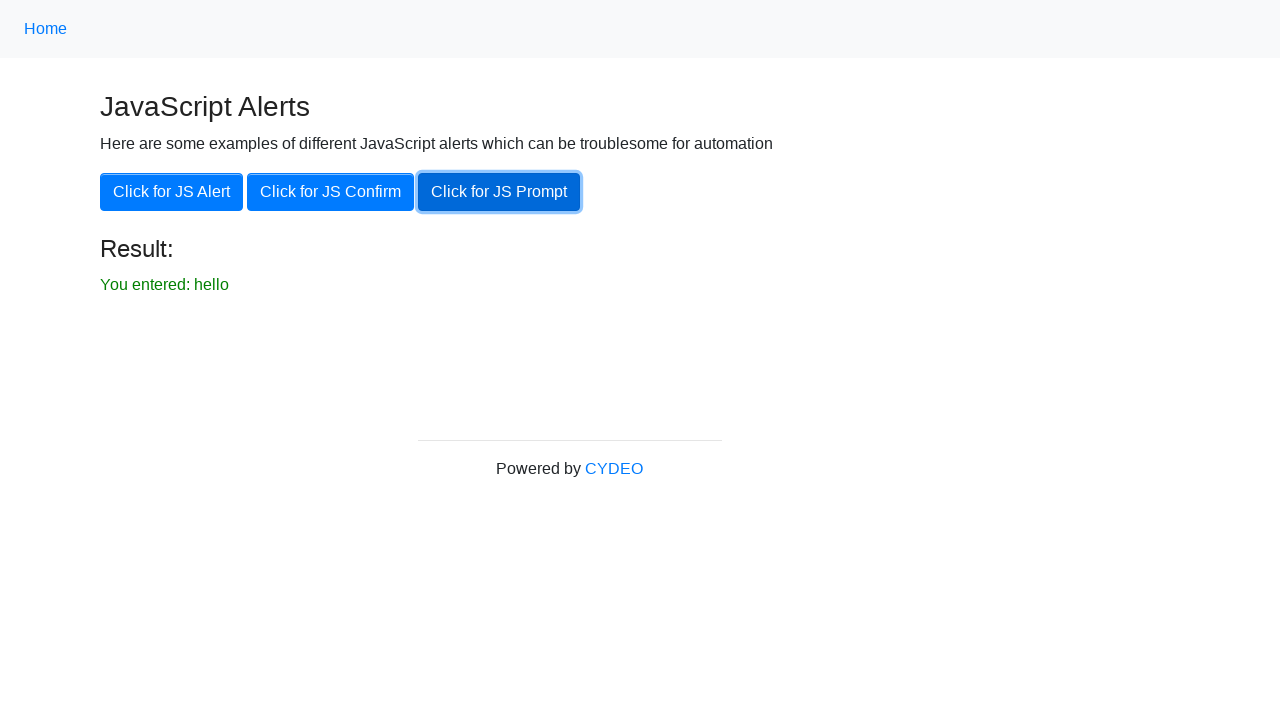